Tests multiple window handling by clicking a link that opens a new window, switching to the new window, and verifying the new window's title is "New Window".

Starting URL: https://practice.cydeo.com/windows

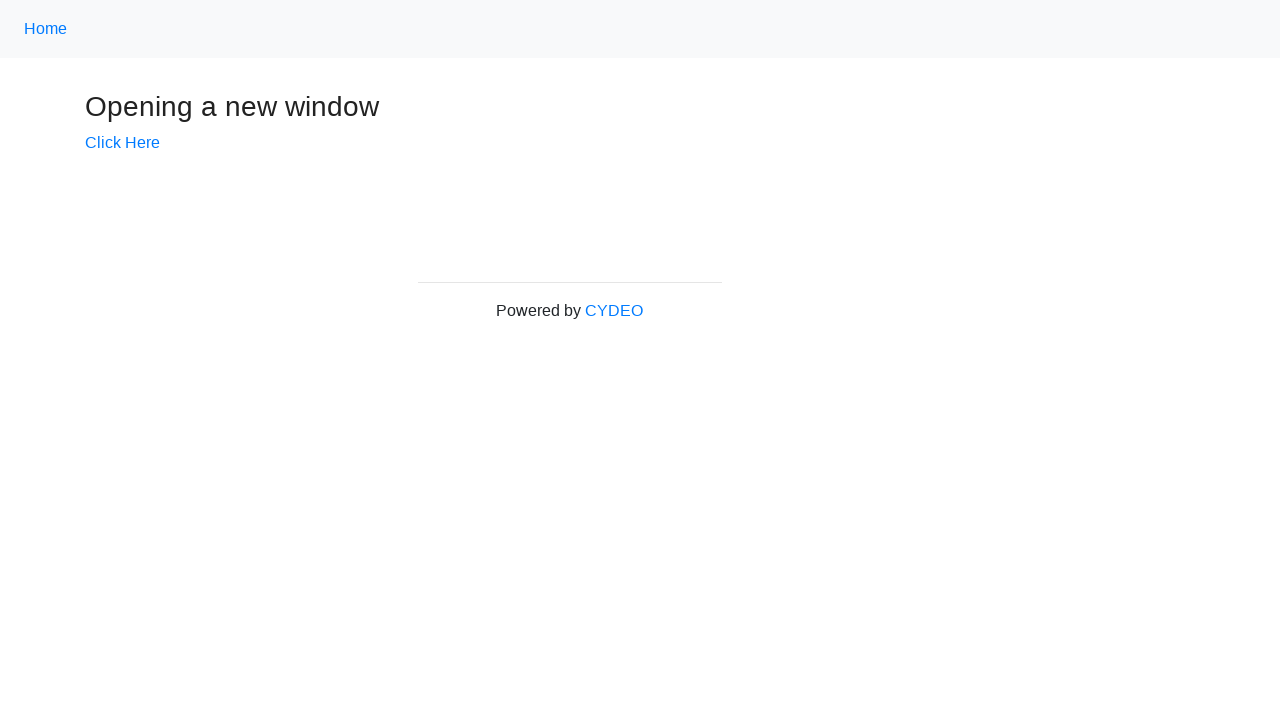

Verified initial page title is 'Windows'
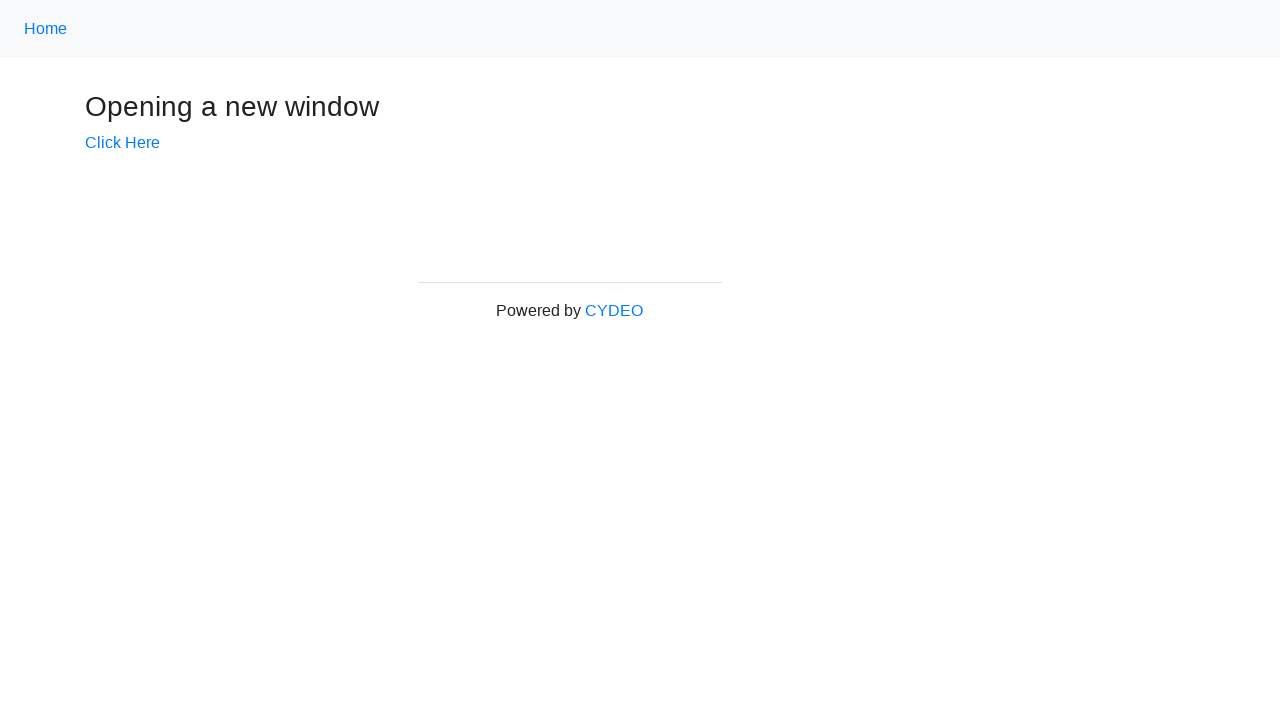

Stored main page reference
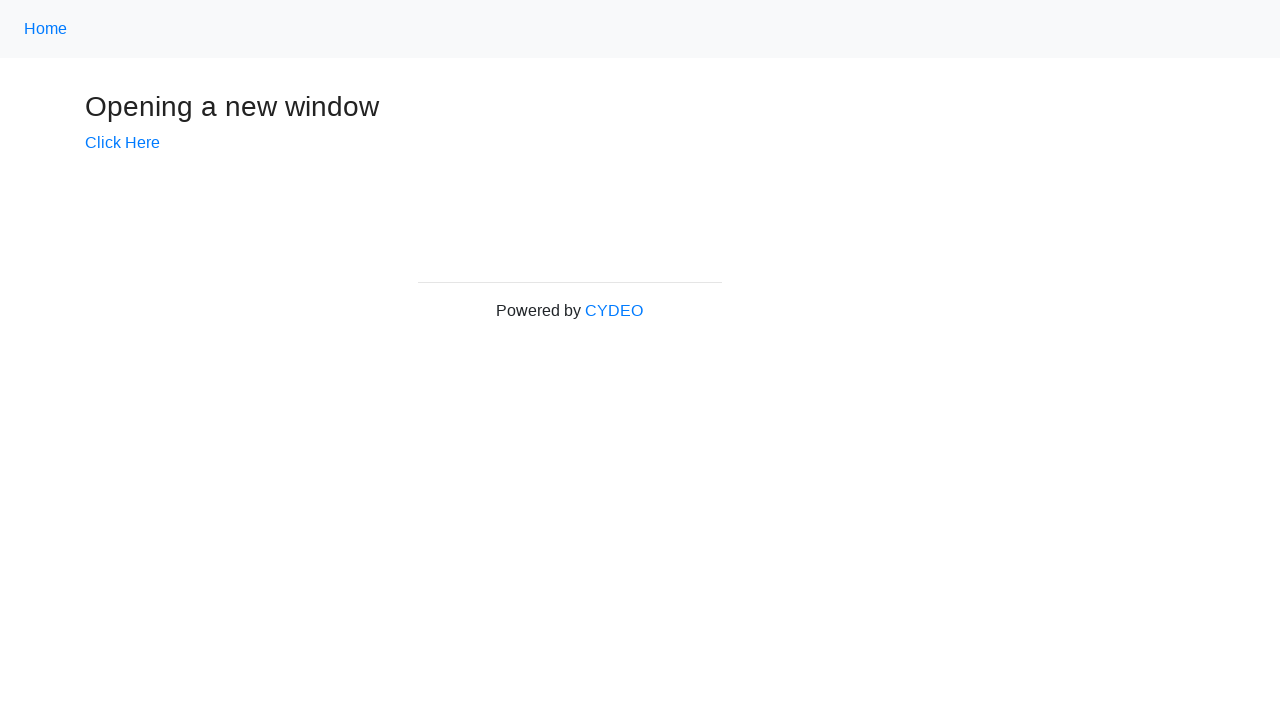

Clicked 'Click Here' link to open new window at (122, 143) on text=Click Here
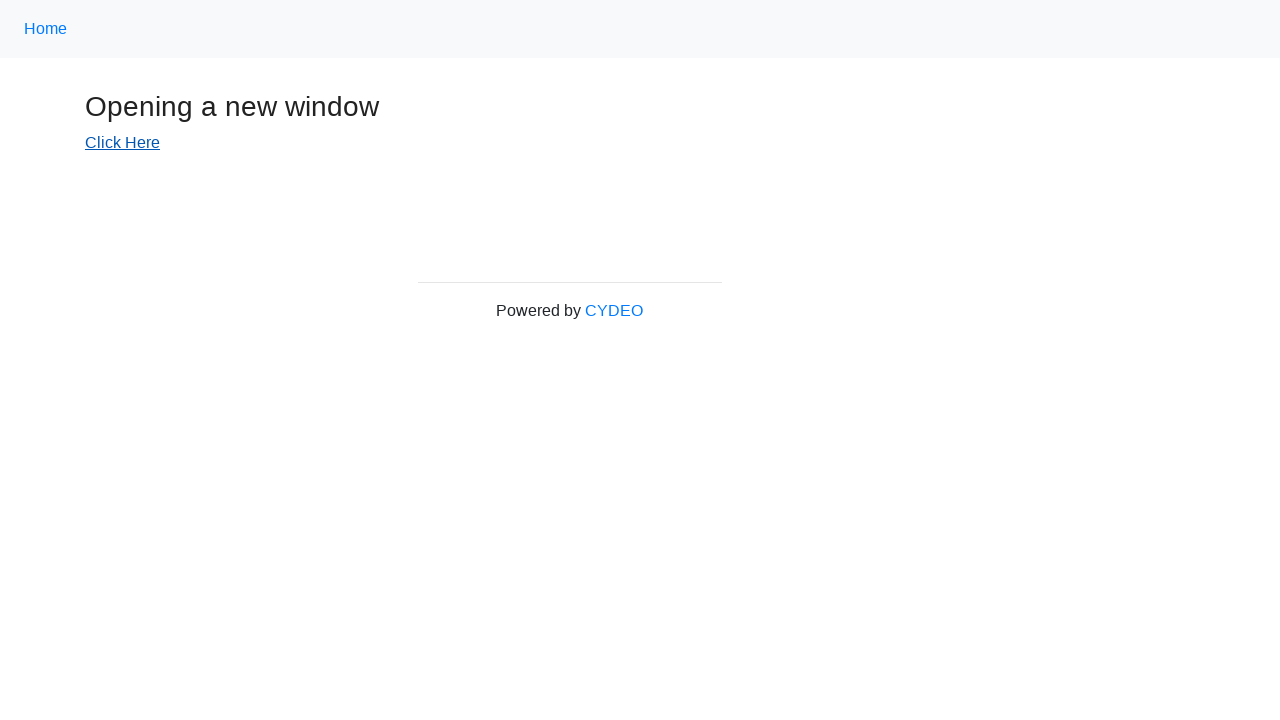

Captured new window/page reference
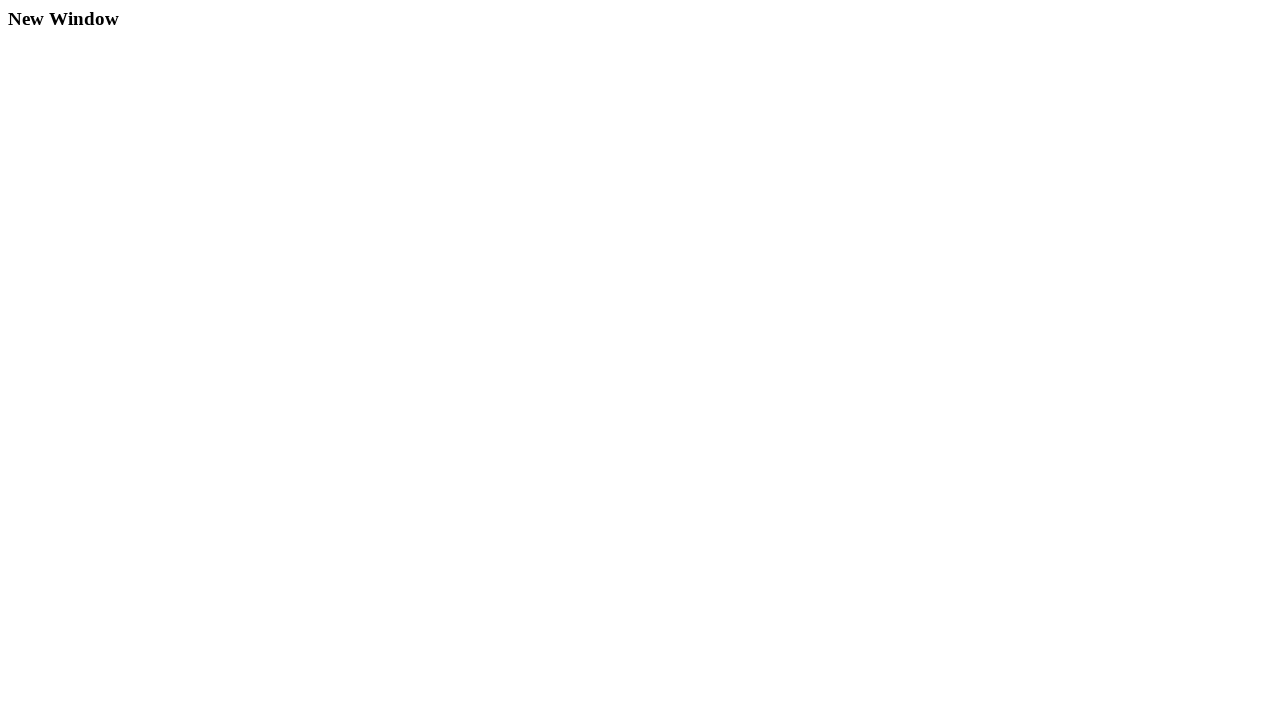

Waited for new page to load
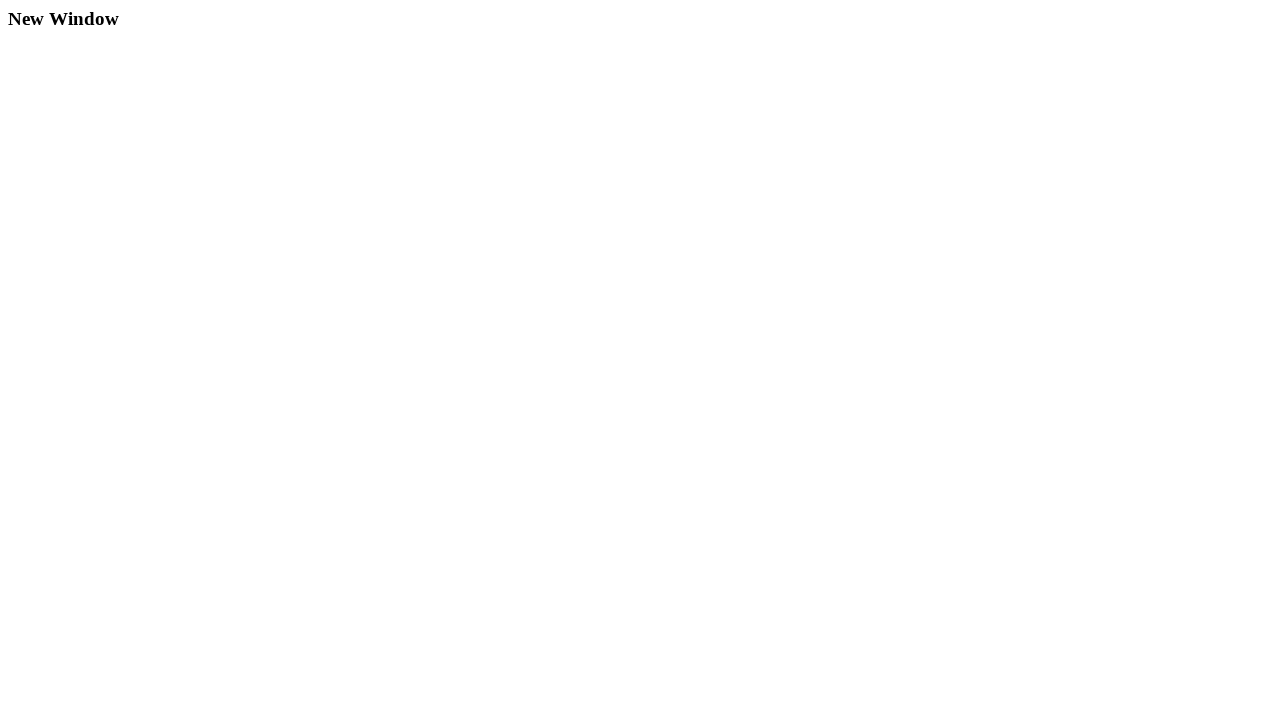

Verified new window title is 'New Window'
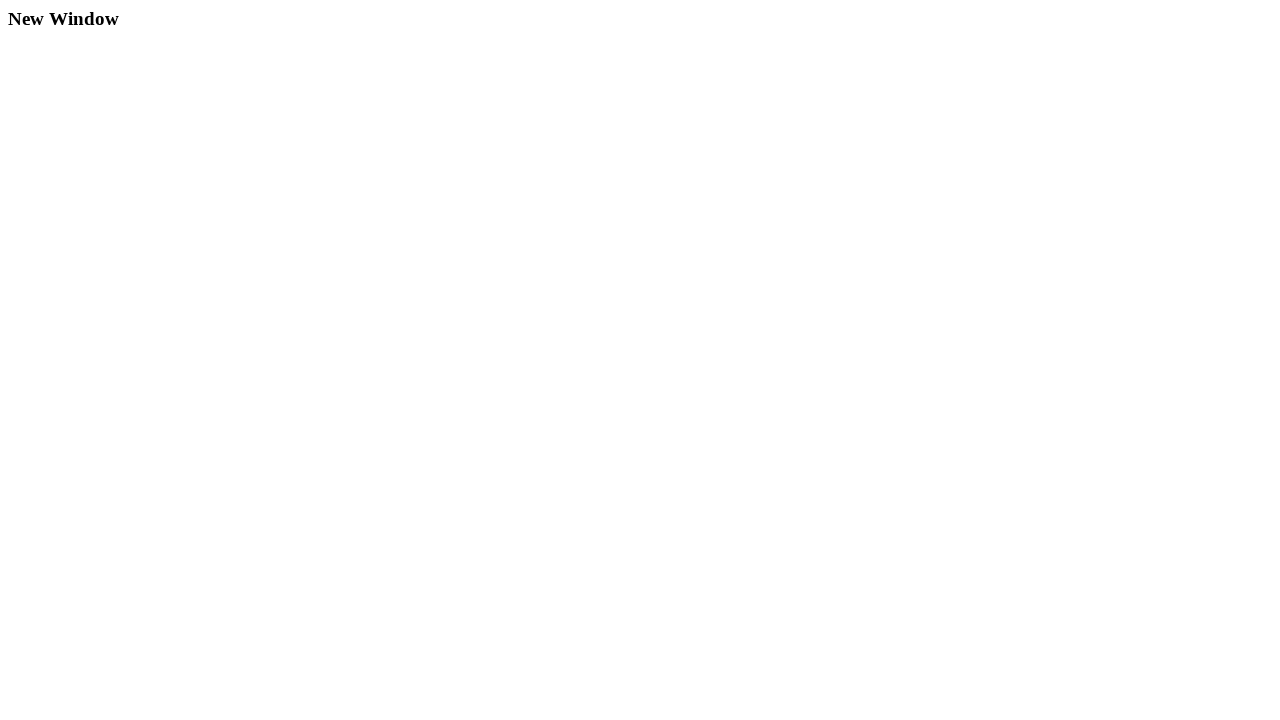

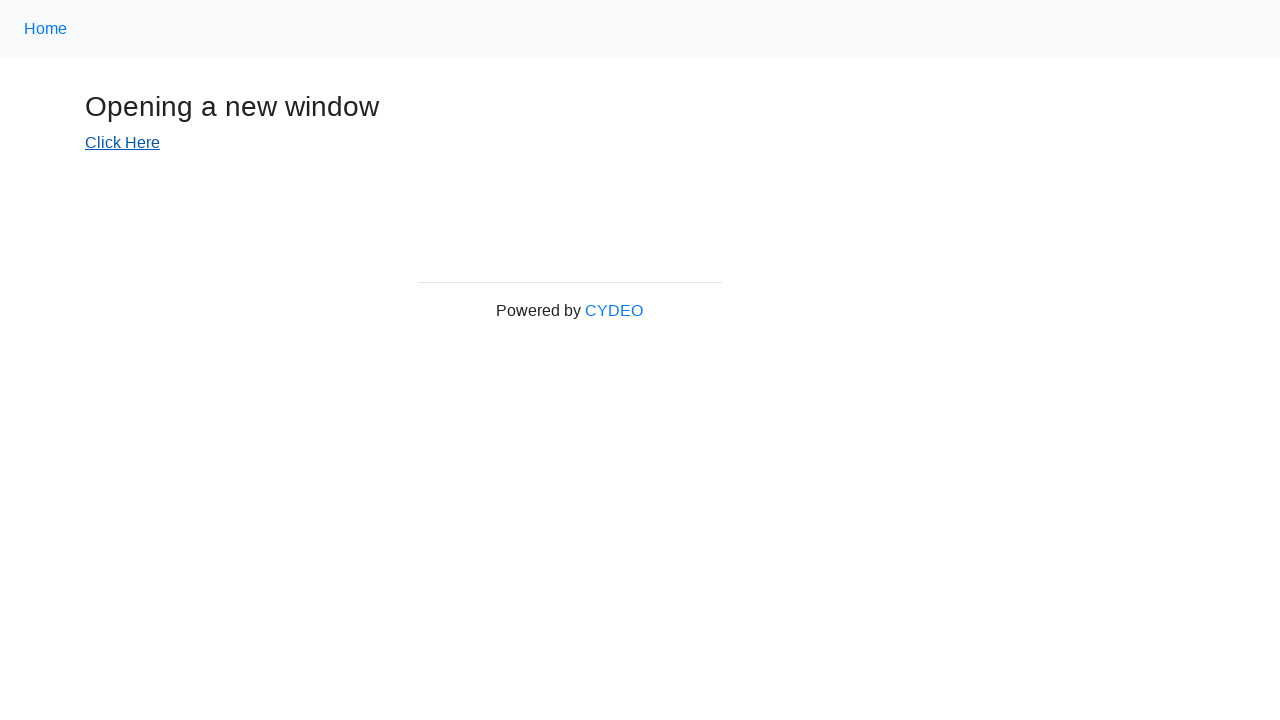